Tests creating an issue by filling out a bug report form with name, email, description, category selection, checkboxes, radio buttons, multi-select dropdown, and additional information, then submitting and verifying the summary page displays the entered data.

Starting URL: https://pwts.dev/examples/ui/issue-form.html

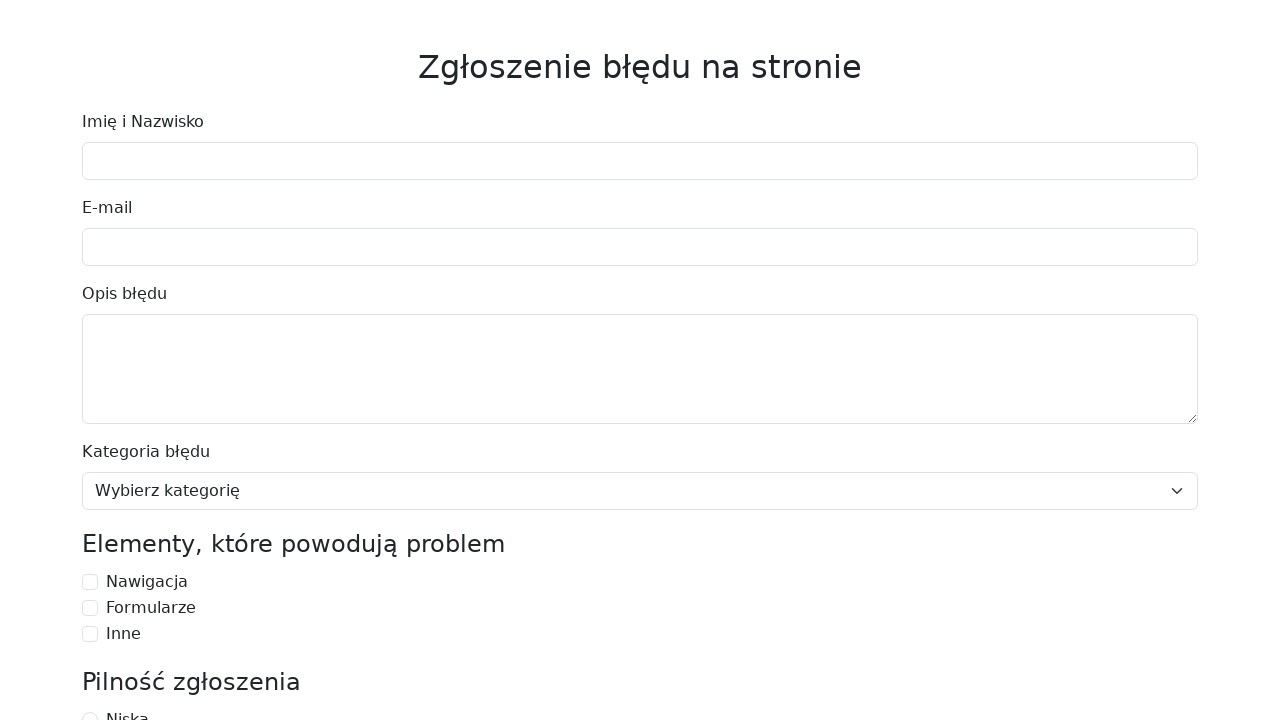

Waited for slow input field to become visible, indicating form is ready
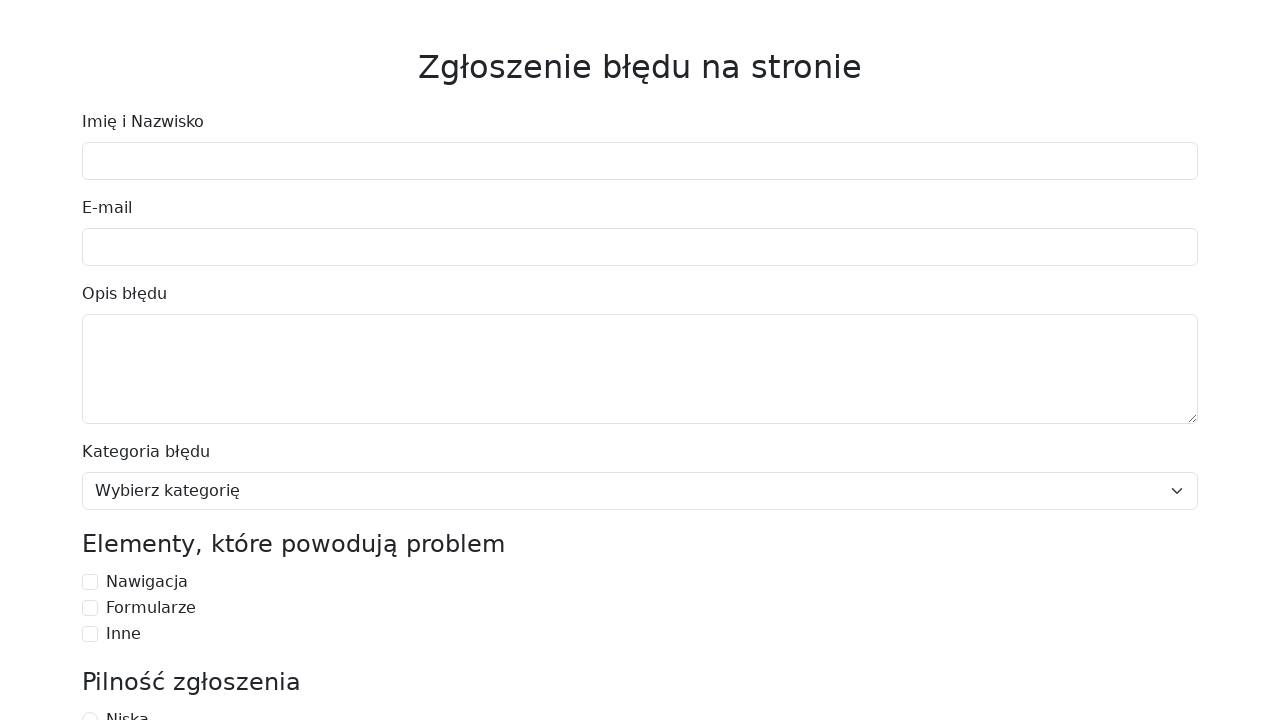

Filled name field with 'Jack Sparrow' on #nameInput
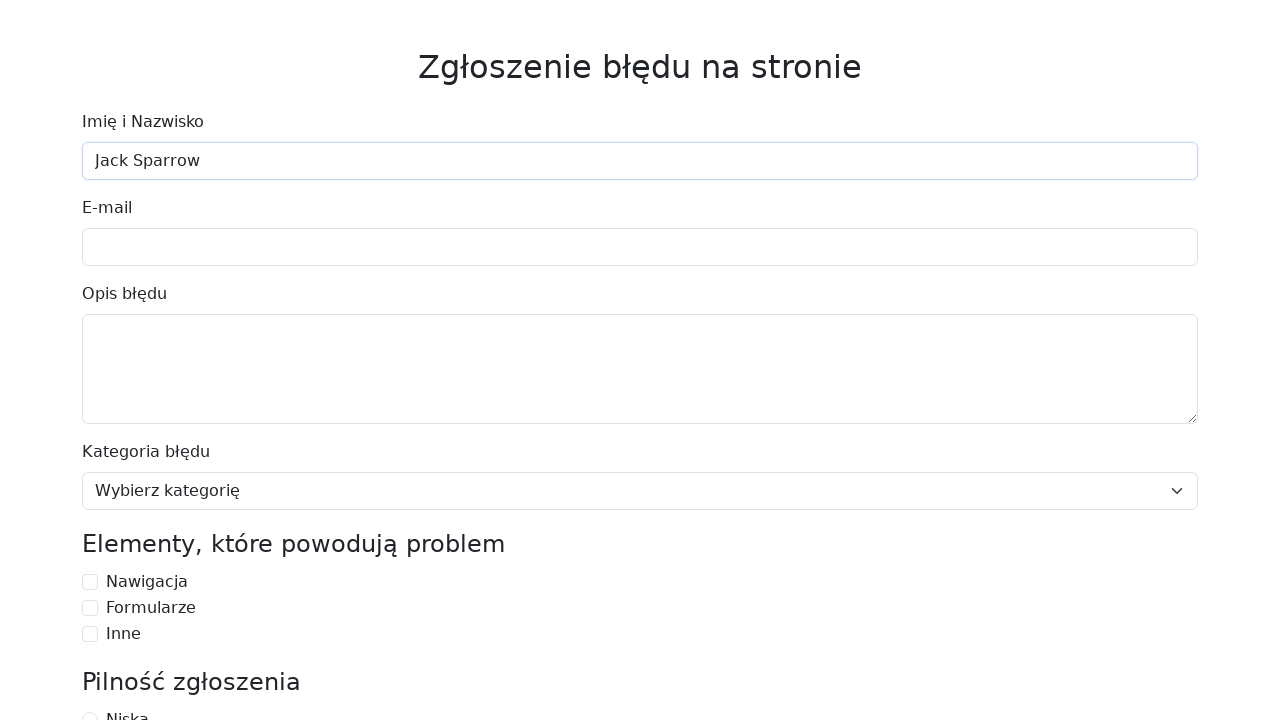

Filled email field with 'jack.sparrow@pwts.dev' on #emailInput
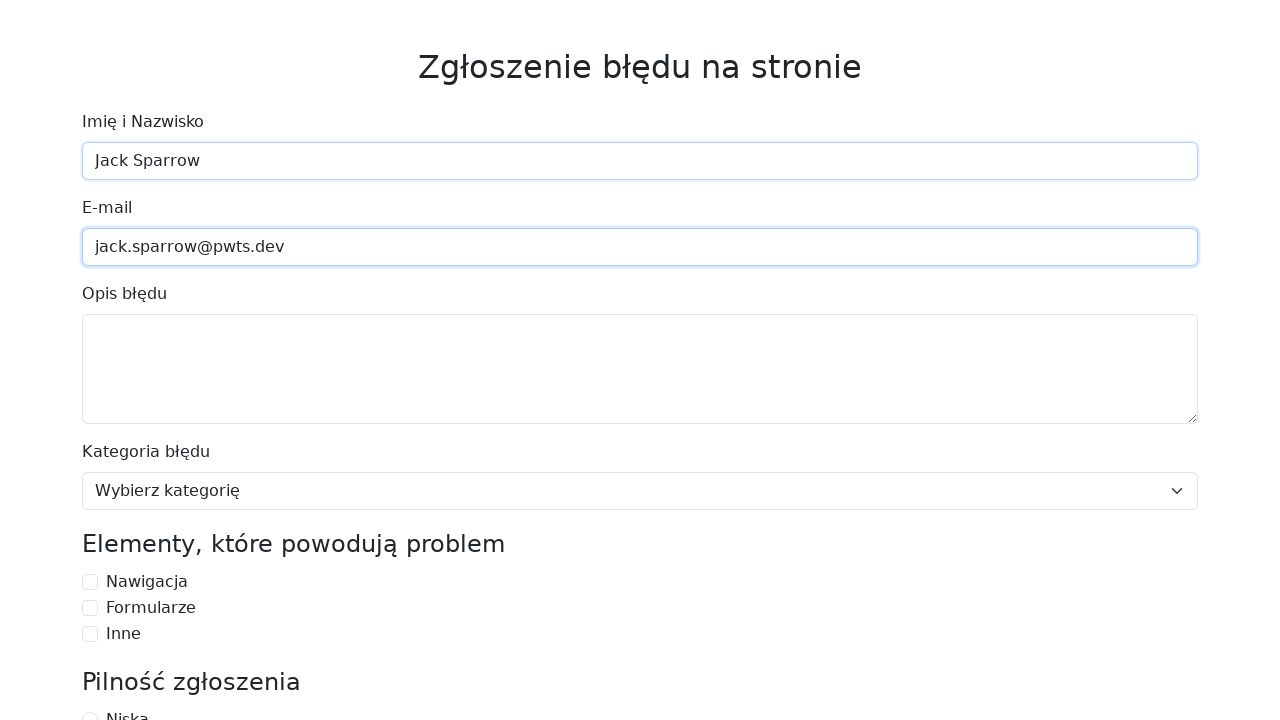

Filled error description field with bug report details on #errorDescription
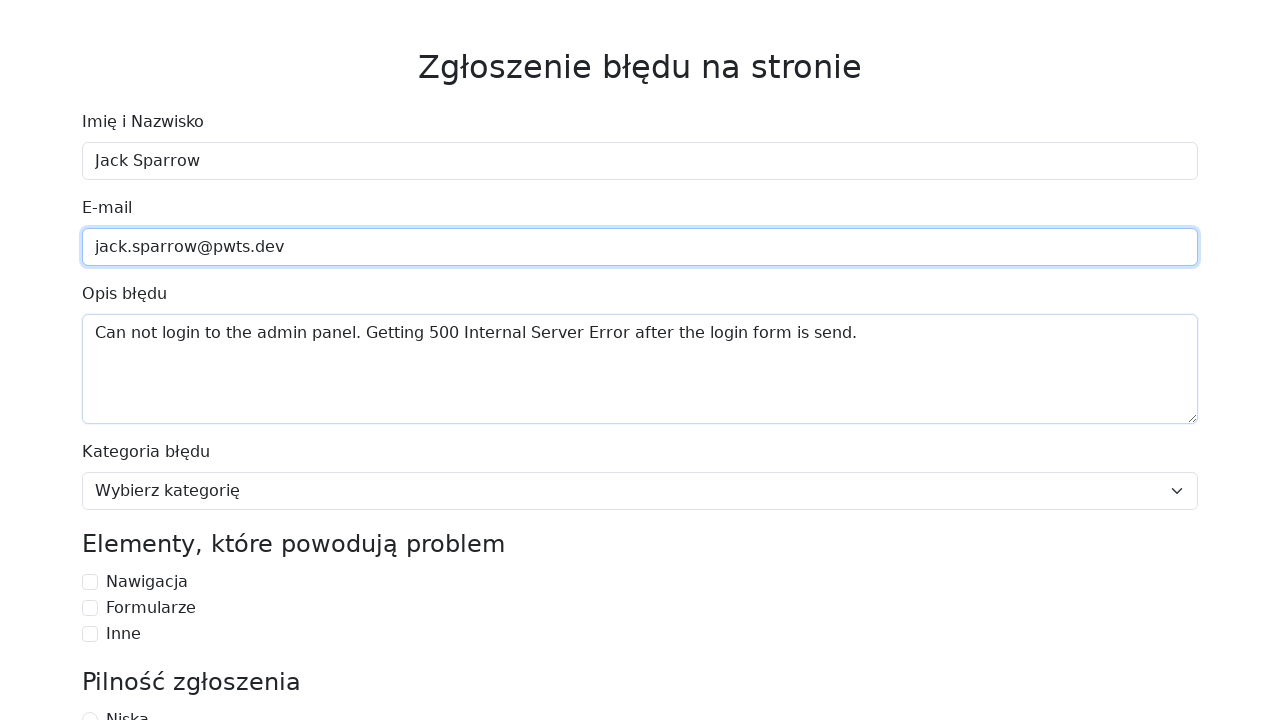

Selected 'Interfejs użytkownika' from error category dropdown on #errorCategory
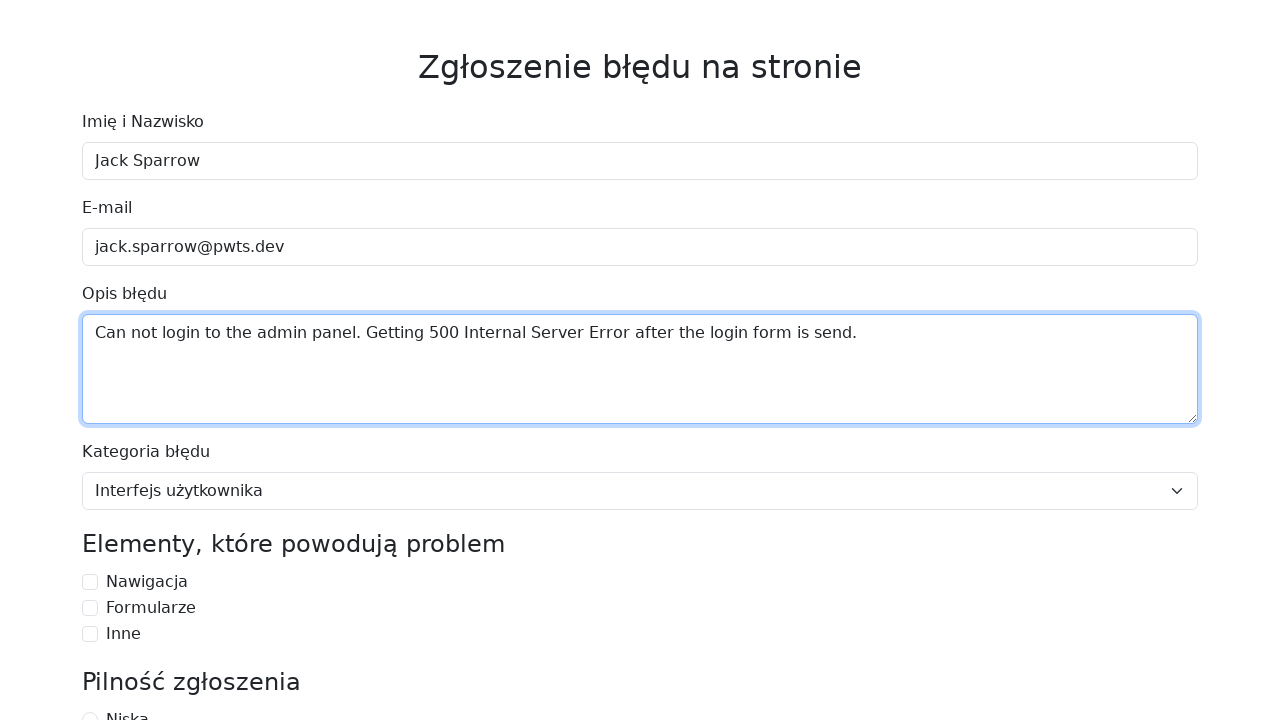

Checked checkbox2 at (90, 608) on #checkbox2
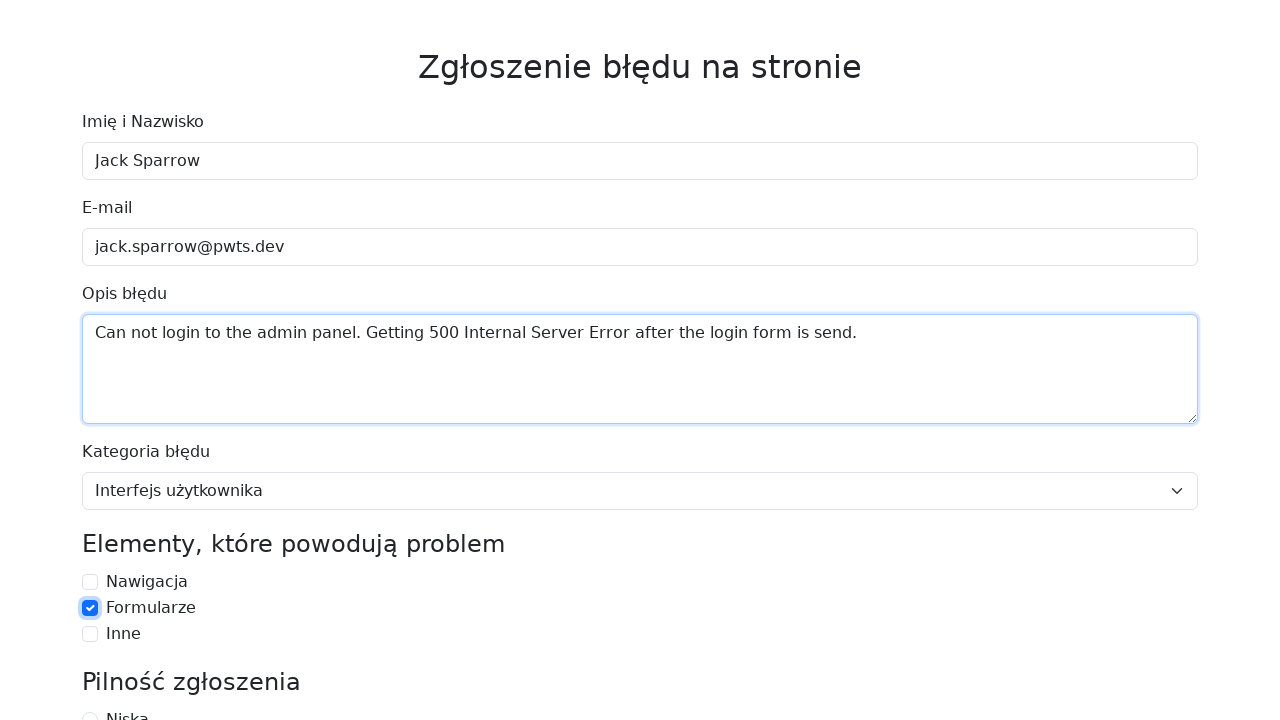

Clicked radio2 button at (90, 398) on #radio2
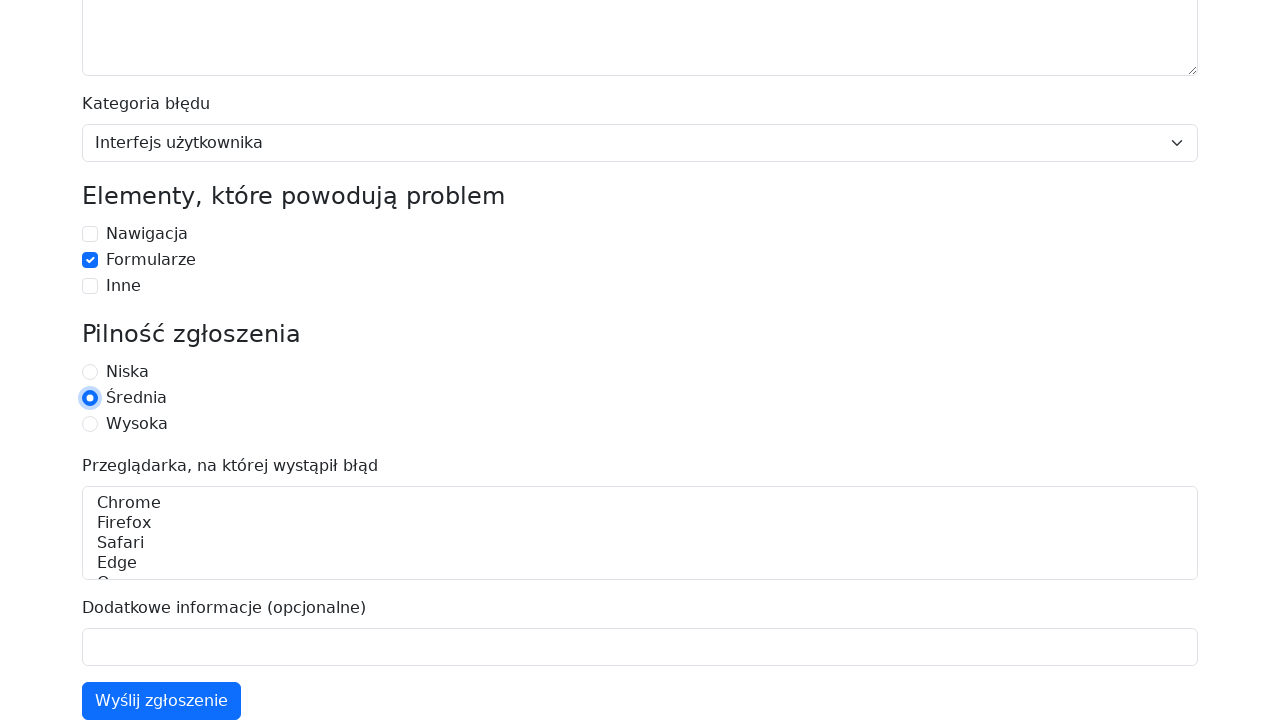

Selected 'chrome' and 'firefox' from browser type multi-select dropdown on #browserType
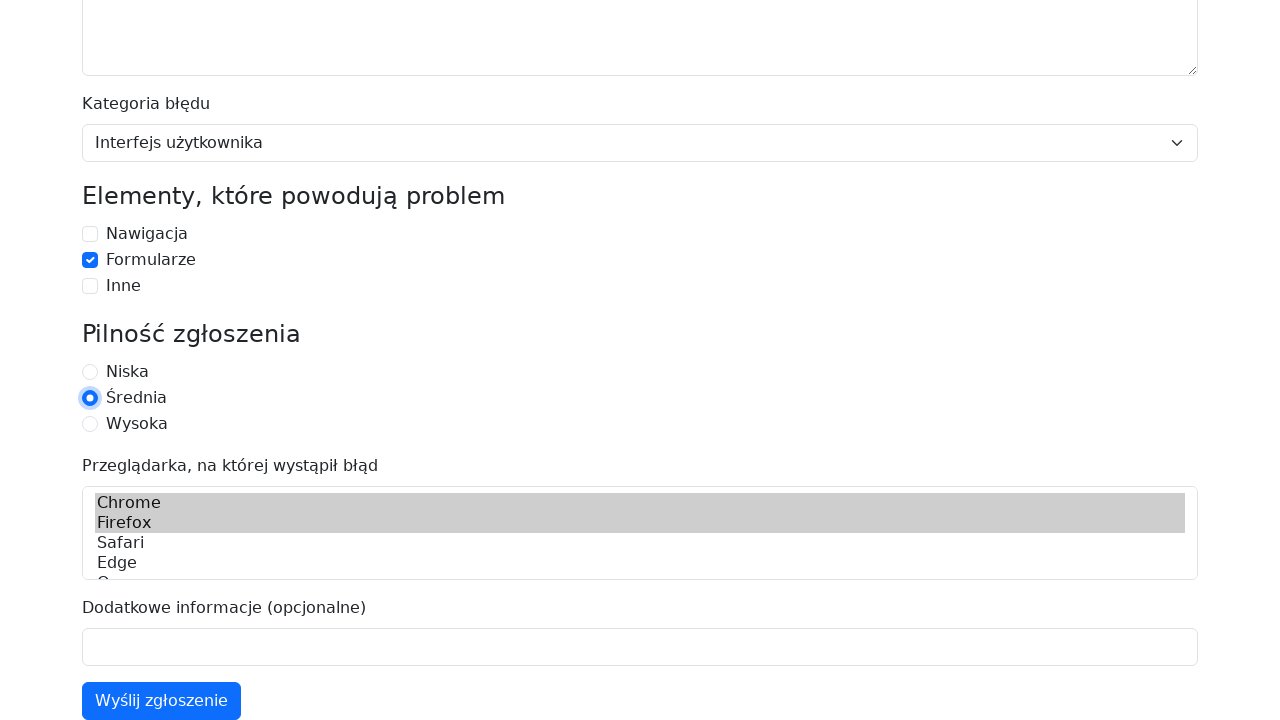

Filled additional information field with 'Is is happening only on Friday!' on #slowInput
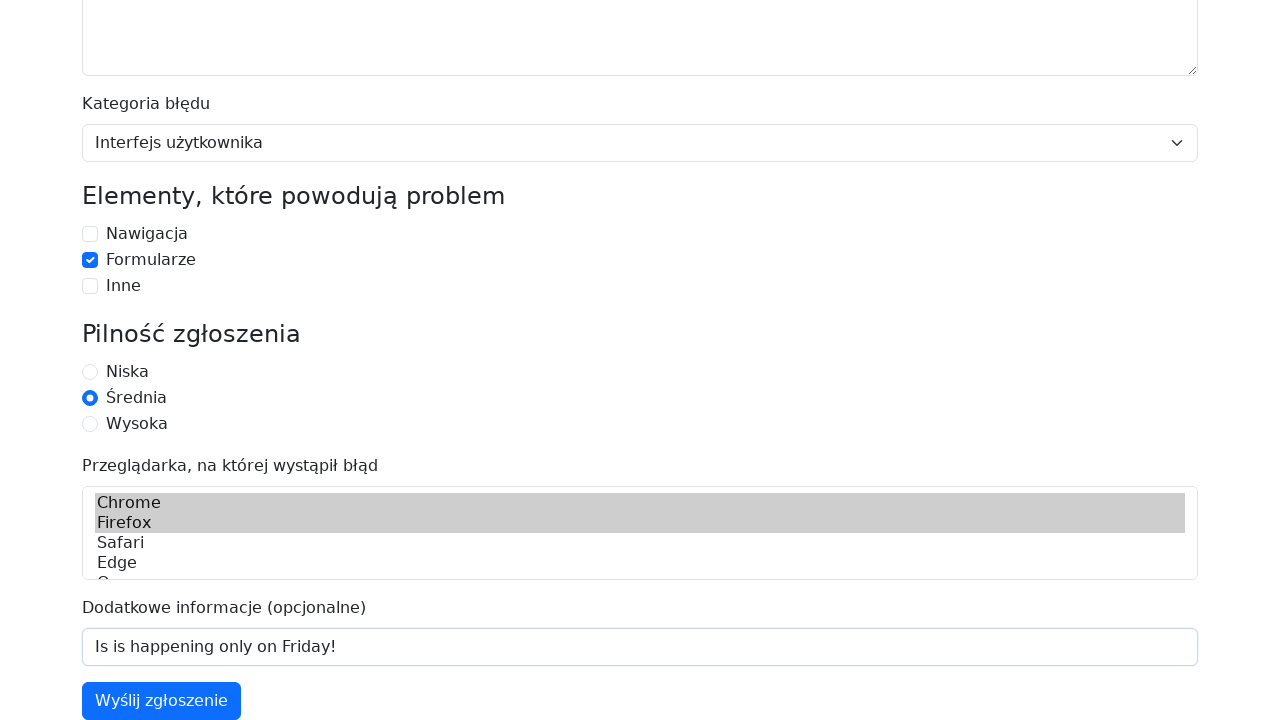

Clicked 'Wyślij zgłoszenie' (Submit Issue) button at (162, 701) on internal:role=button[name="Wyślij zgłoszenie"i]
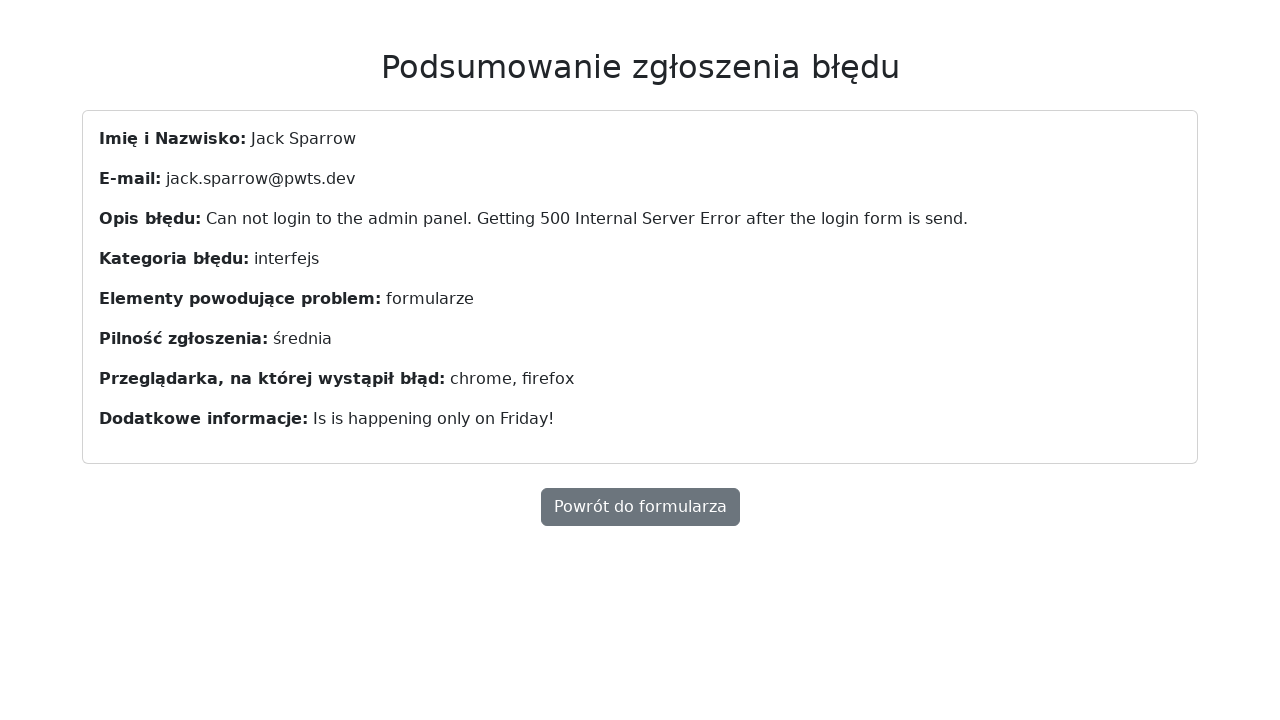

Summary page title 'Podsumowanie zgłoszenia błędu' became visible
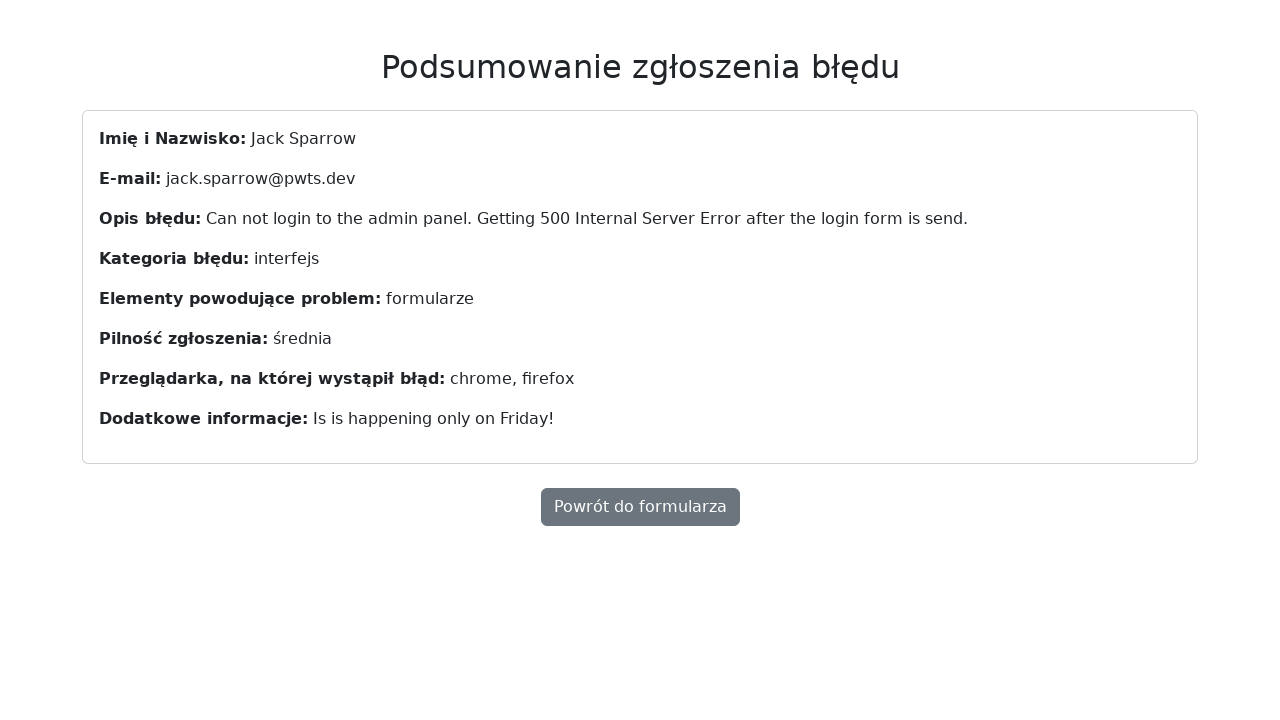

Verified submitted name 'Jack Sparrow' is visible on summary page
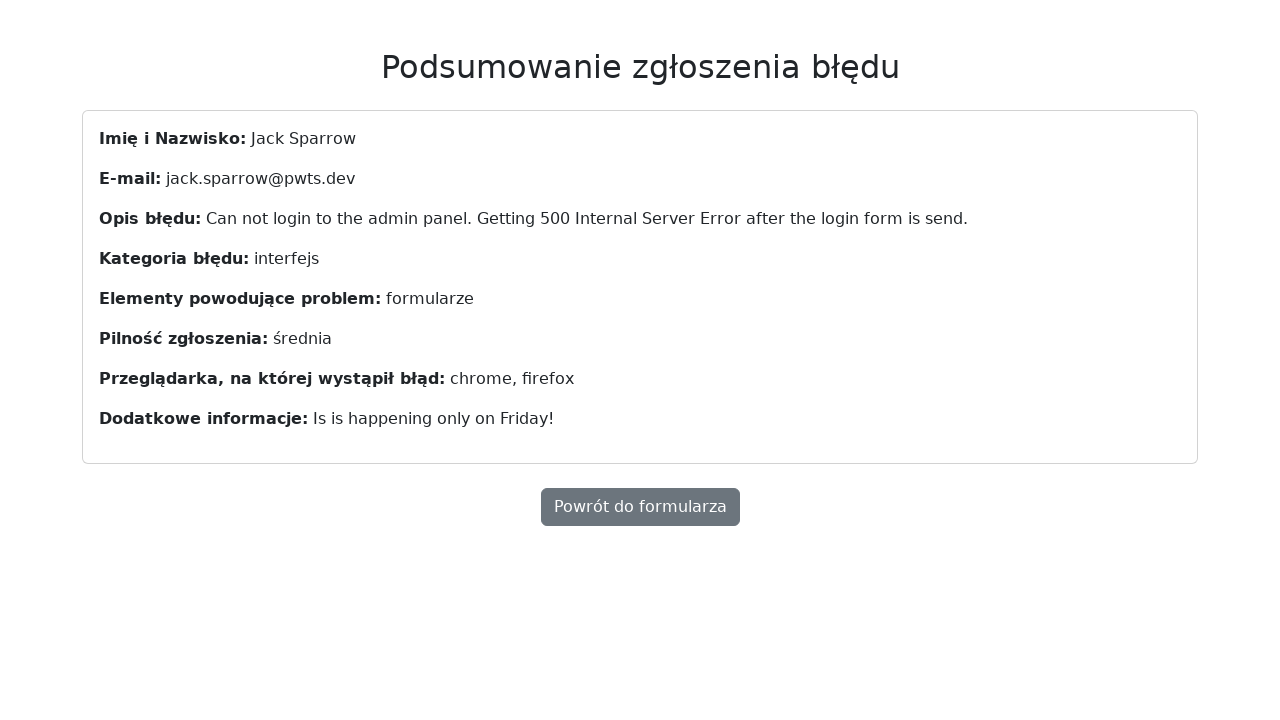

Verified submitted email 'jack.sparrow@pwts.dev' is visible on summary page
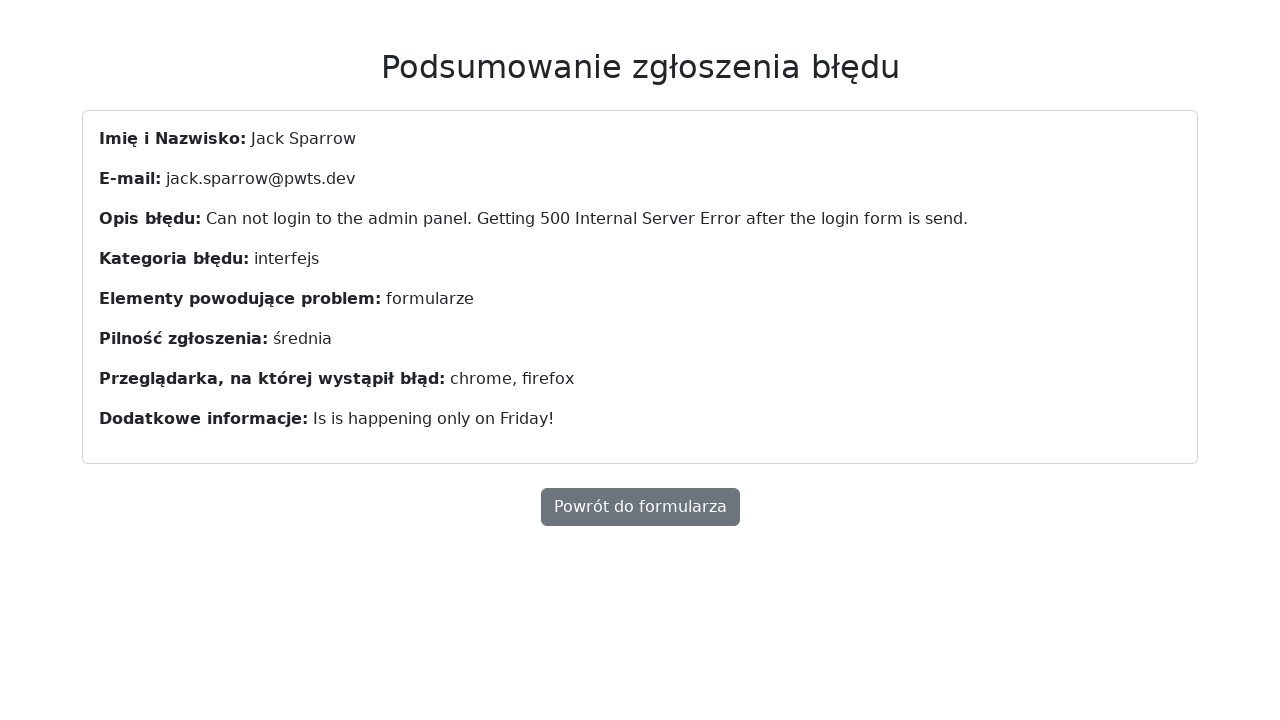

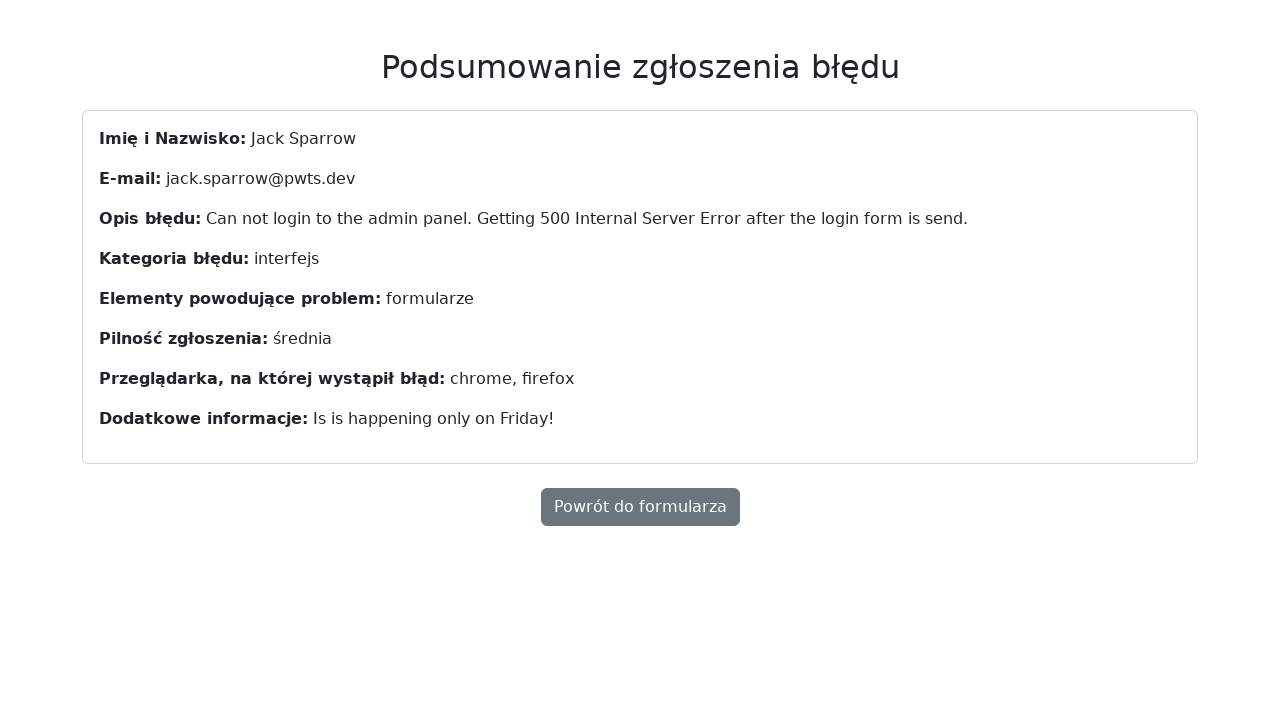